Navigates to Asian Paints homepage and verifies that the page title matches the expected title

Starting URL: https://www.asianpaints.com/

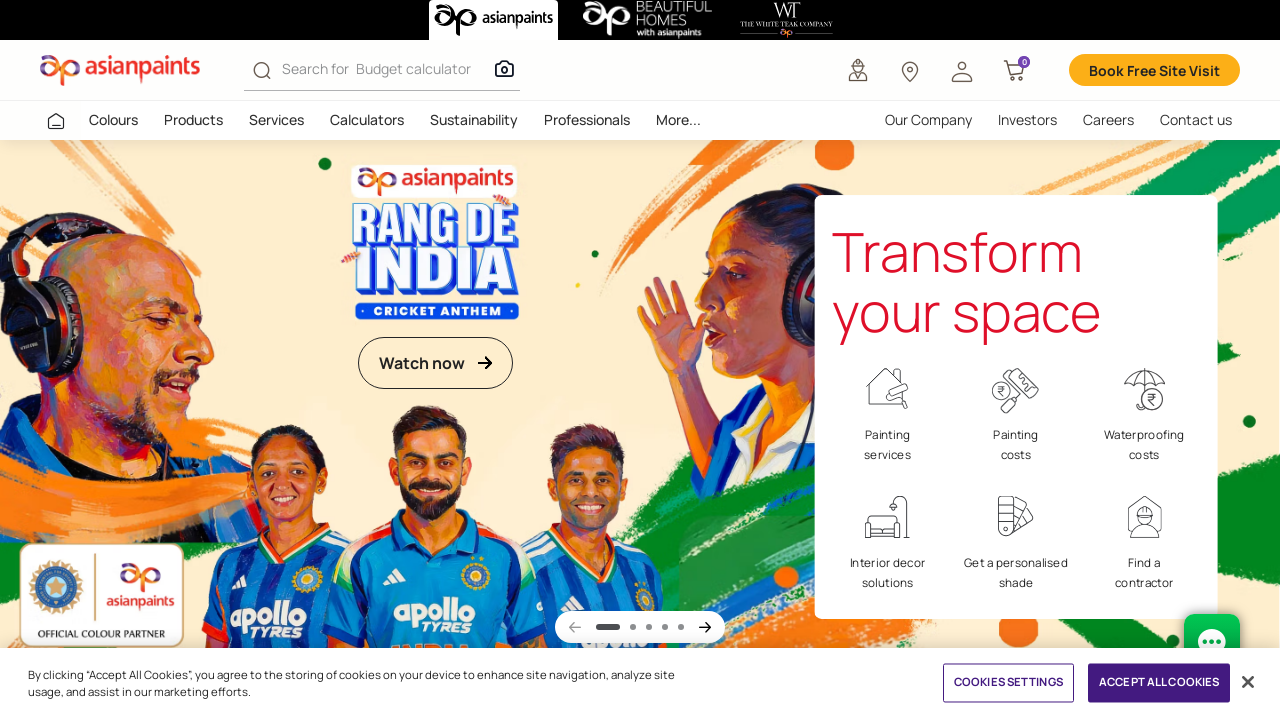

Retrieved page title from Asian Paints homepage
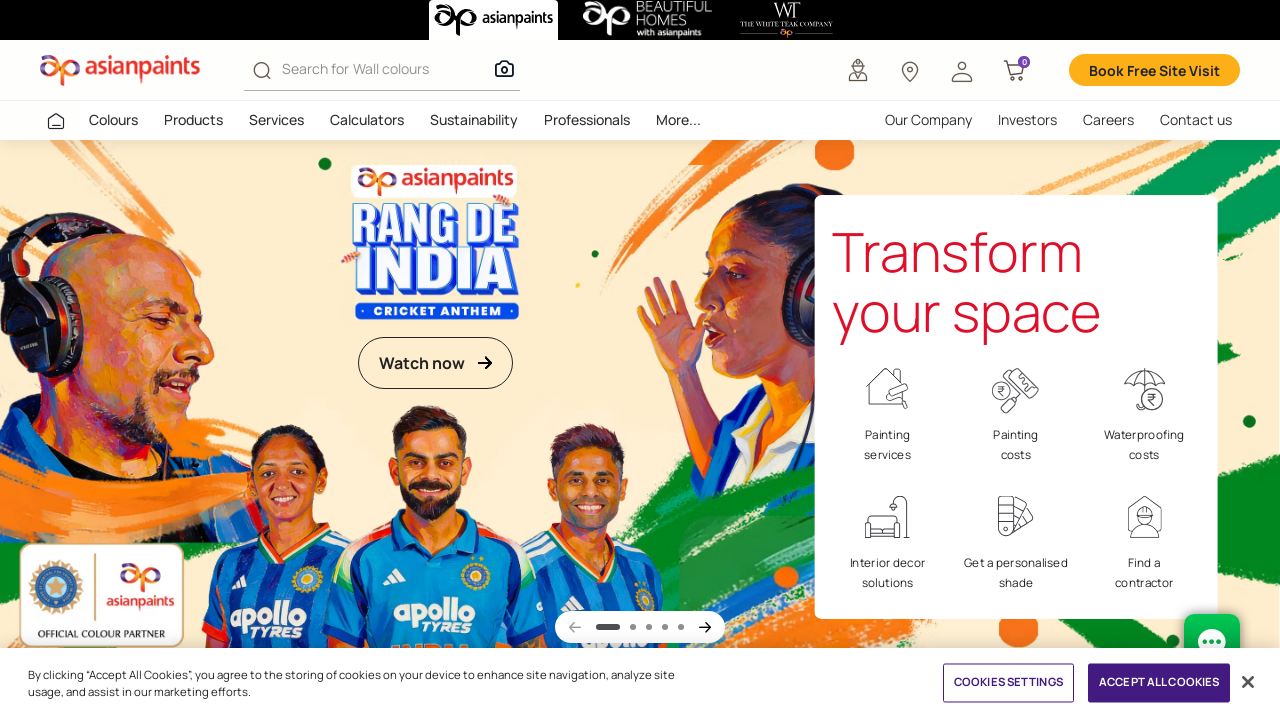

Verified page title matches expected value: 'Trusted Wall Painting, Home Painting & Waterproofing in India - Asian Paints'
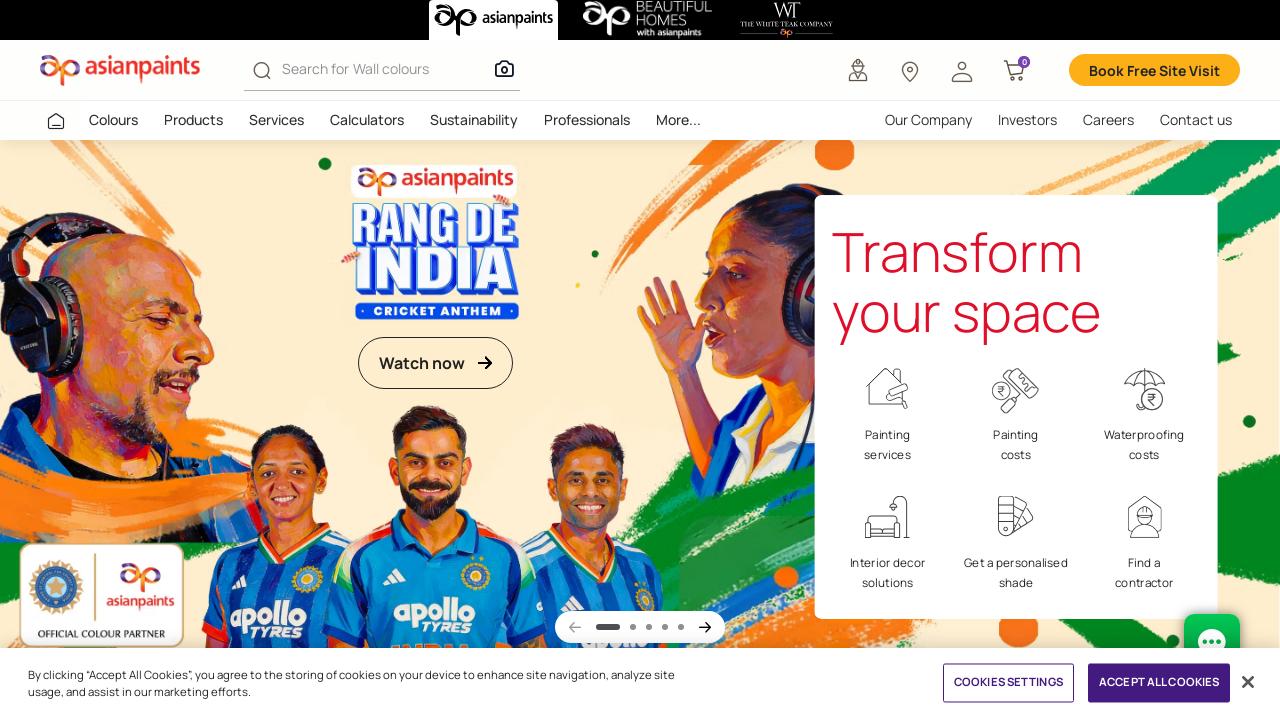

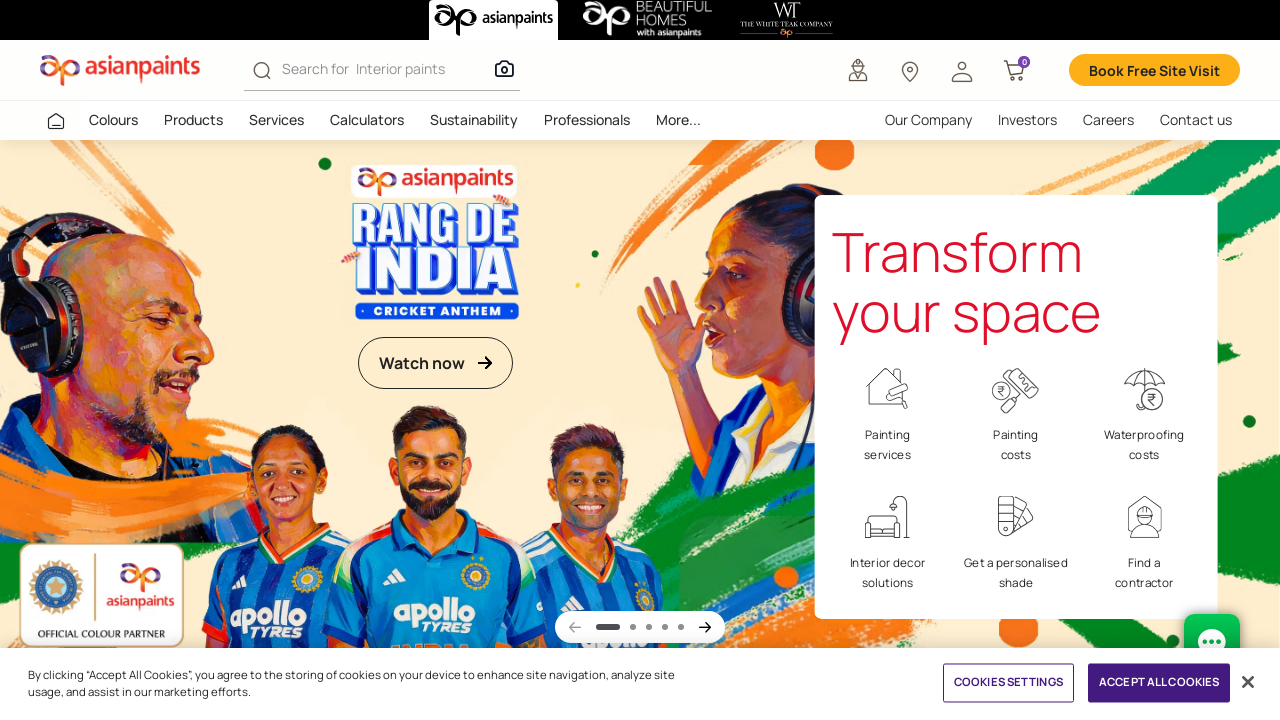